Tests adding a new customer to the banking application by filling in first name, last name, and post code fields, then submitting and verifying the success alert.

Starting URL: https://www.globalsqa.com/angularJs-protractor/BankingProject/#/manager/addCust

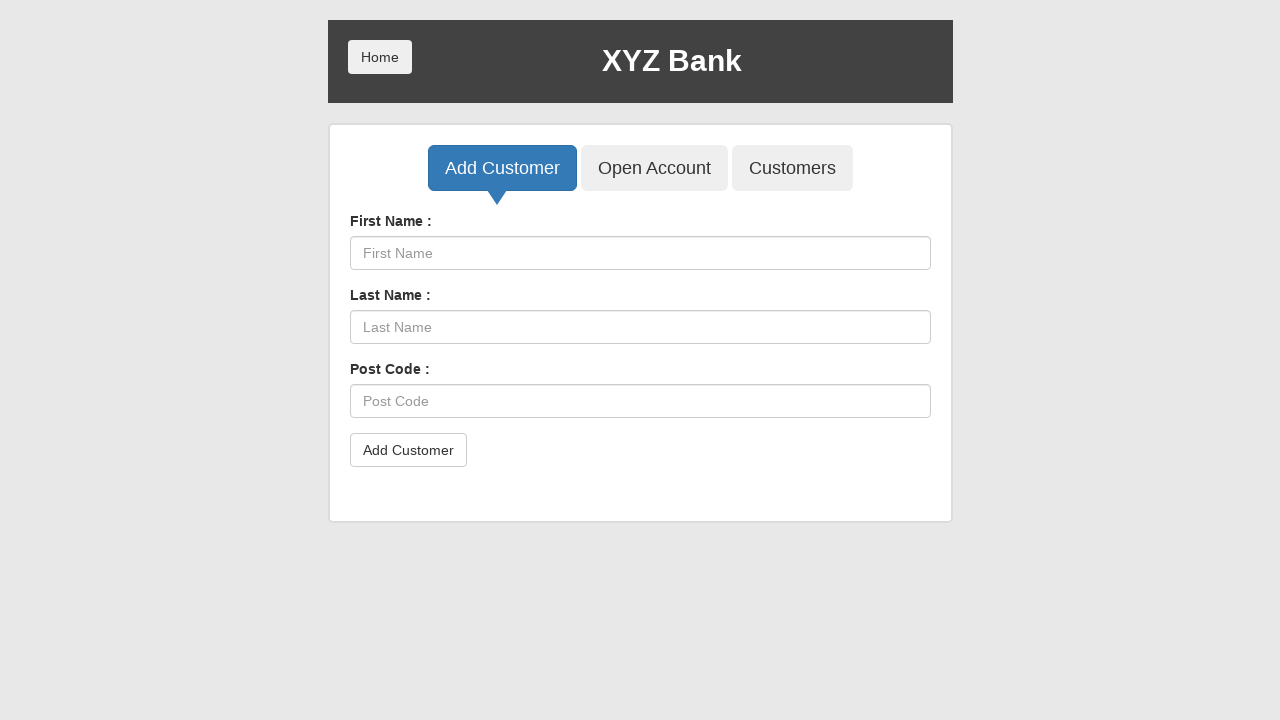

Filled First Name field with 'John' on input[placeholder='First Name']
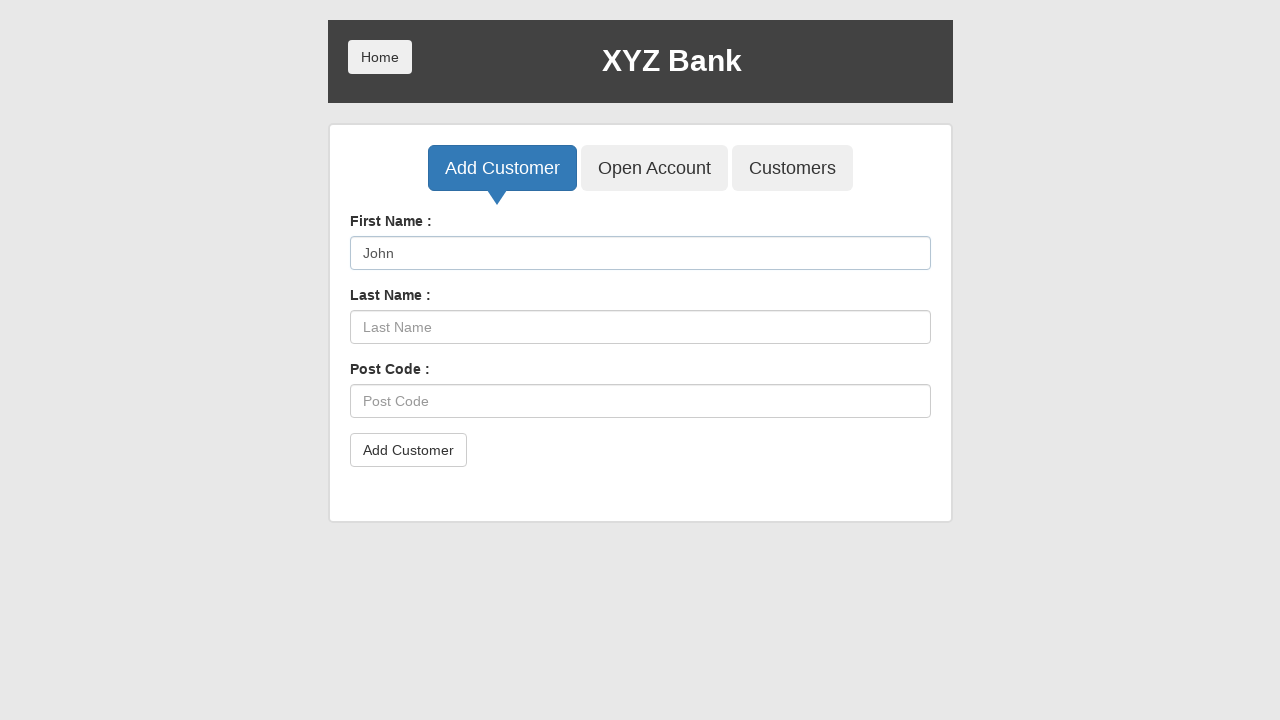

Filled Last Name field with 'Williams' on input[placeholder='Last Name']
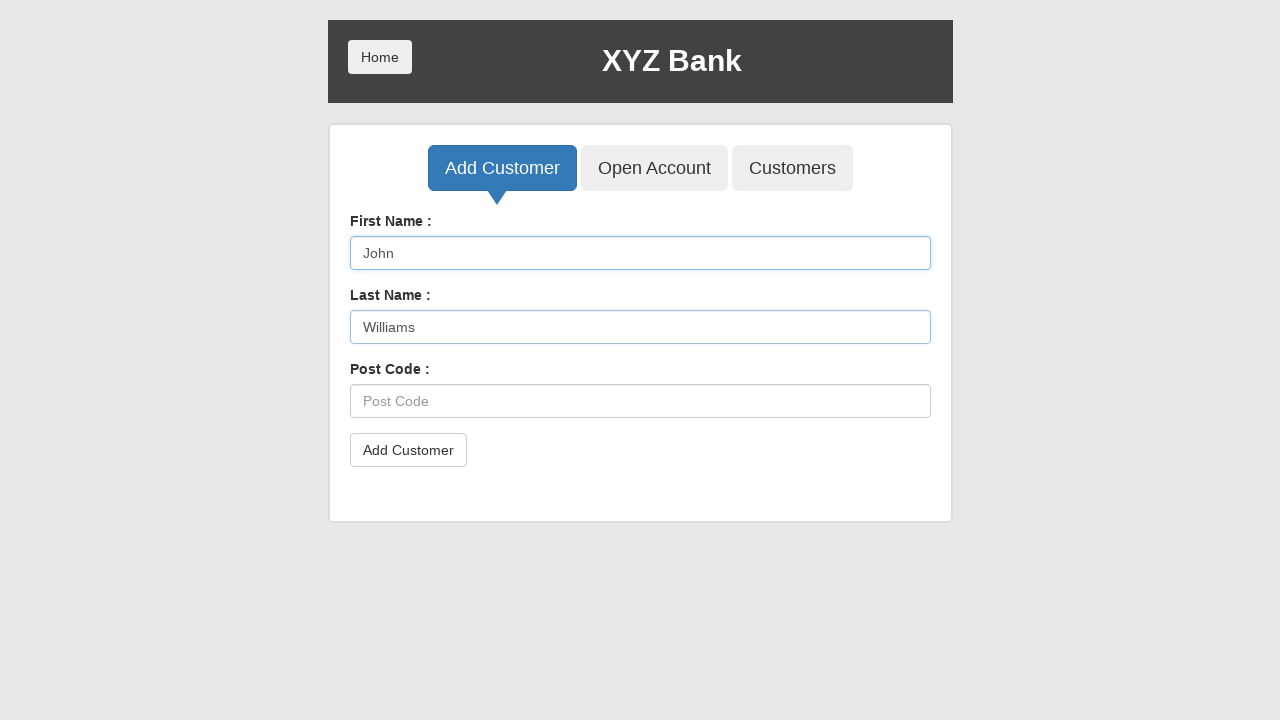

Filled Post Code field with 'E45 6TG' on input[placeholder='Post Code']
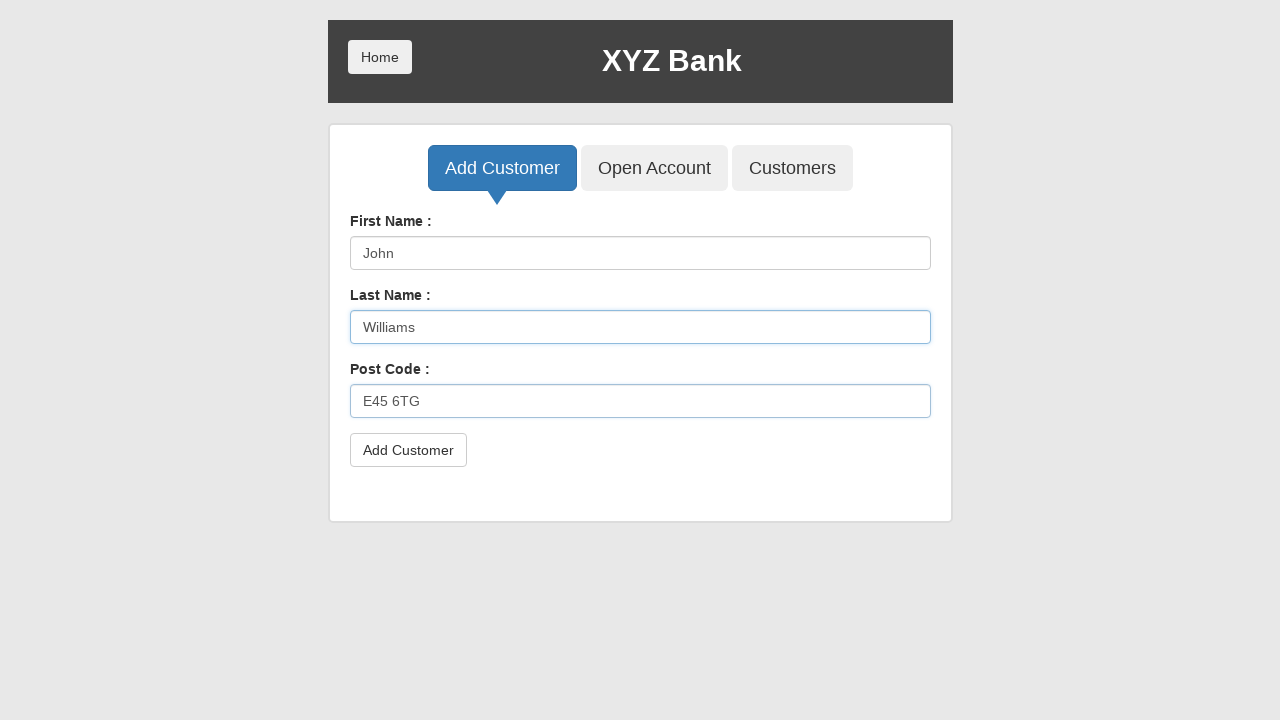

Clicked the submit button to add customer at (408, 450) on button.btn.btn-default
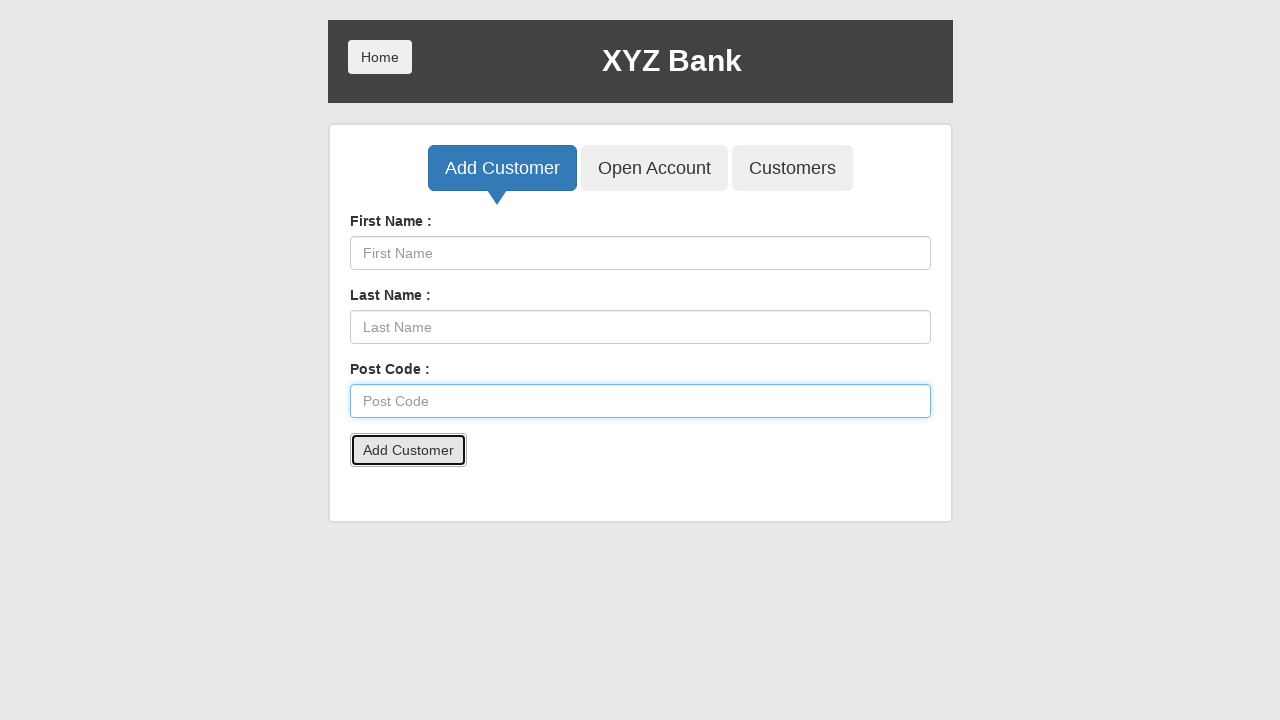

Set up dialog handler to accept success alert
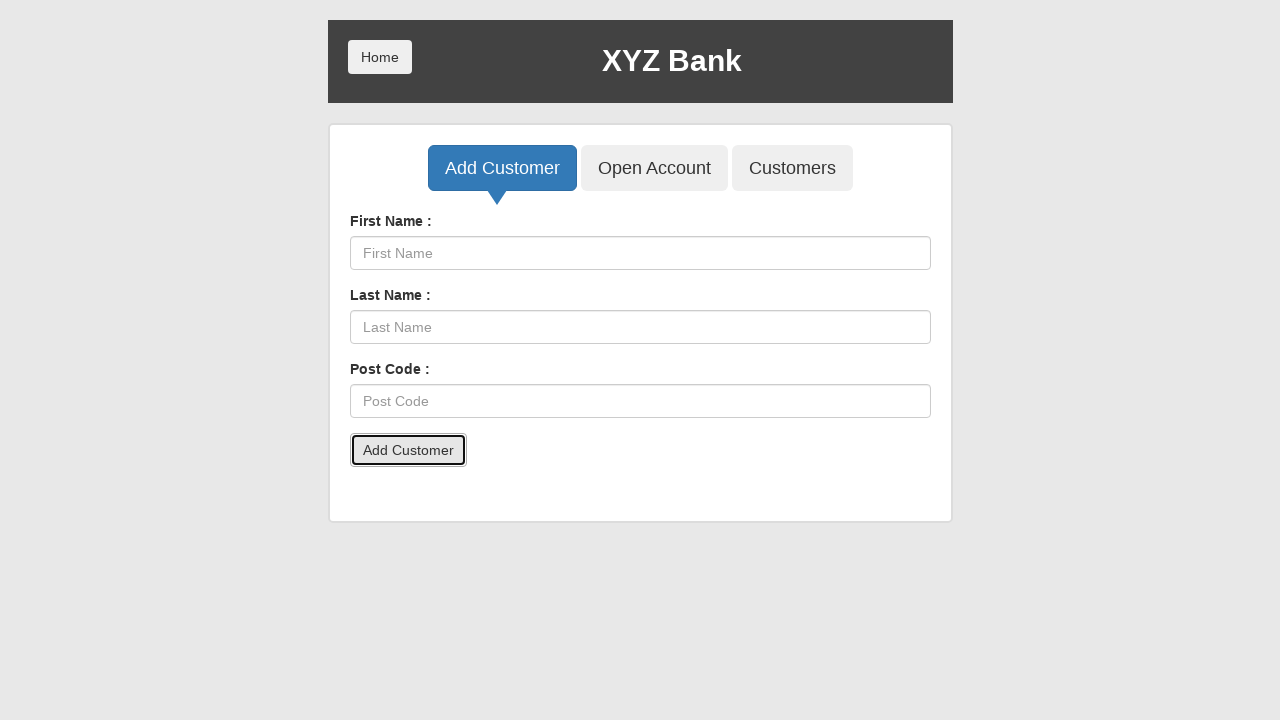

Waited for alert to appear and be handled
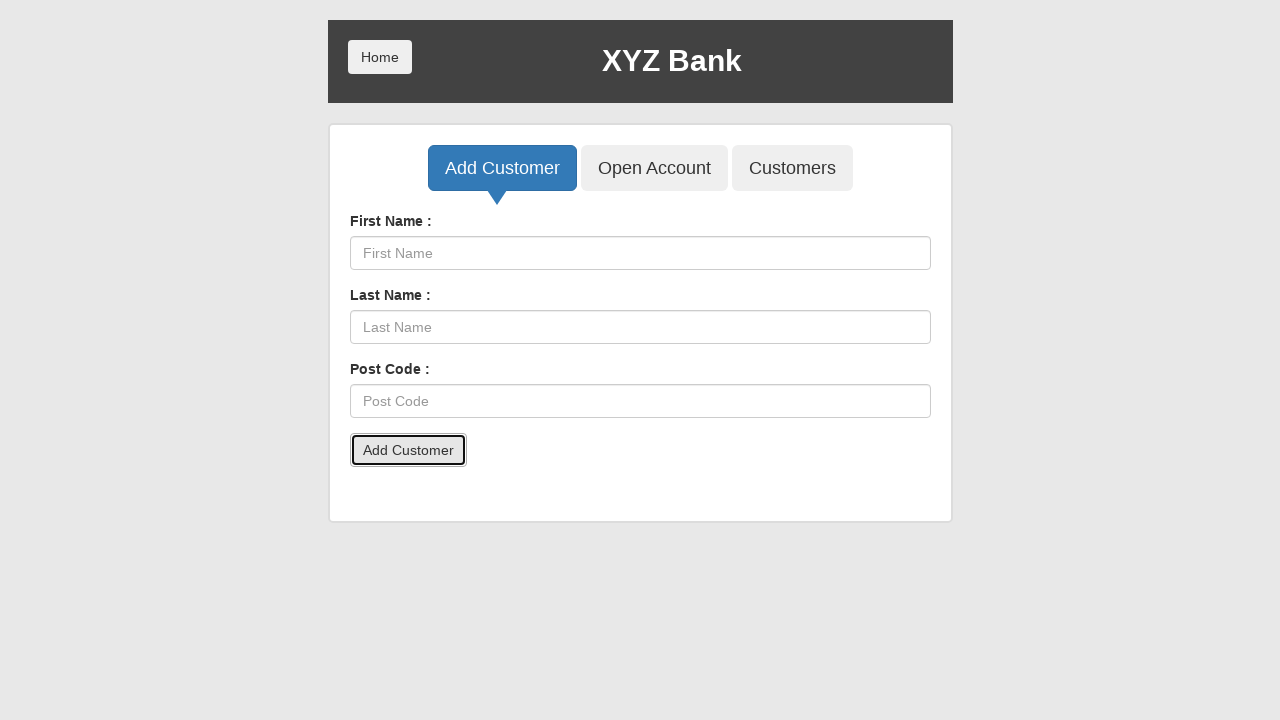

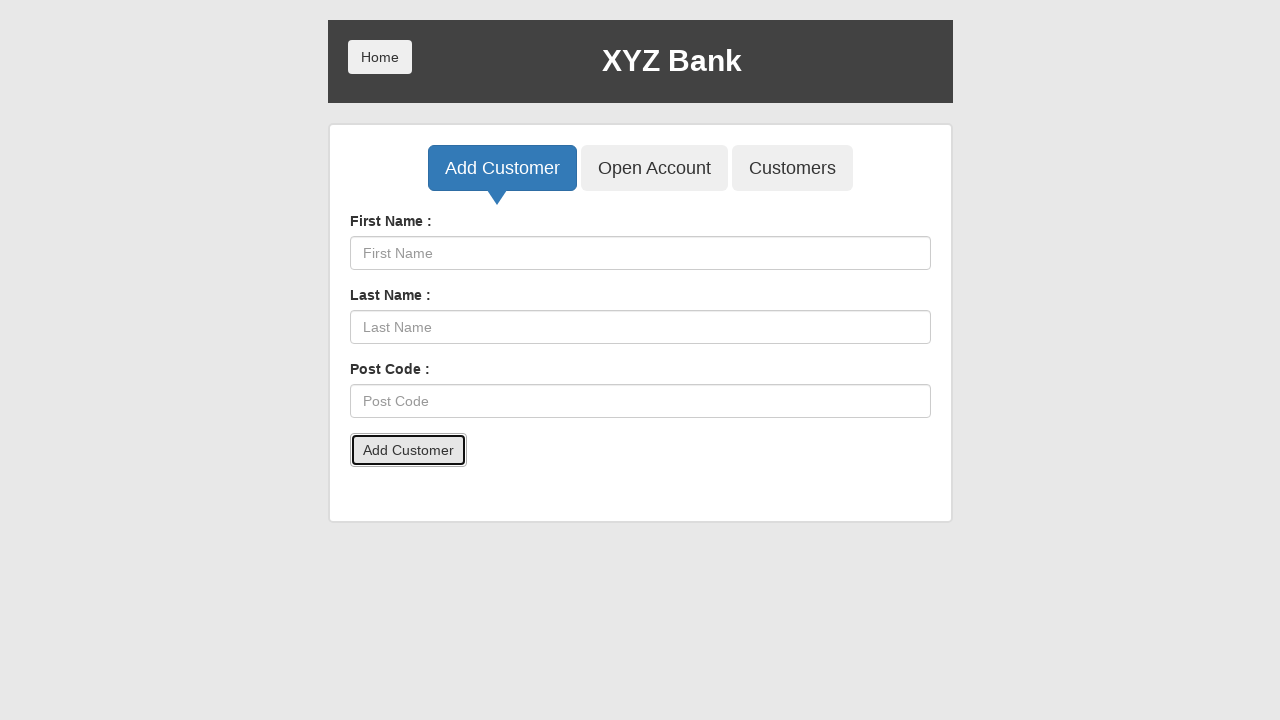